Navigates to Hover Demo page, hovers over the first button, and verifies the hover color changes to white.

Starting URL: https://www.lambdatest.com/selenium-playground/

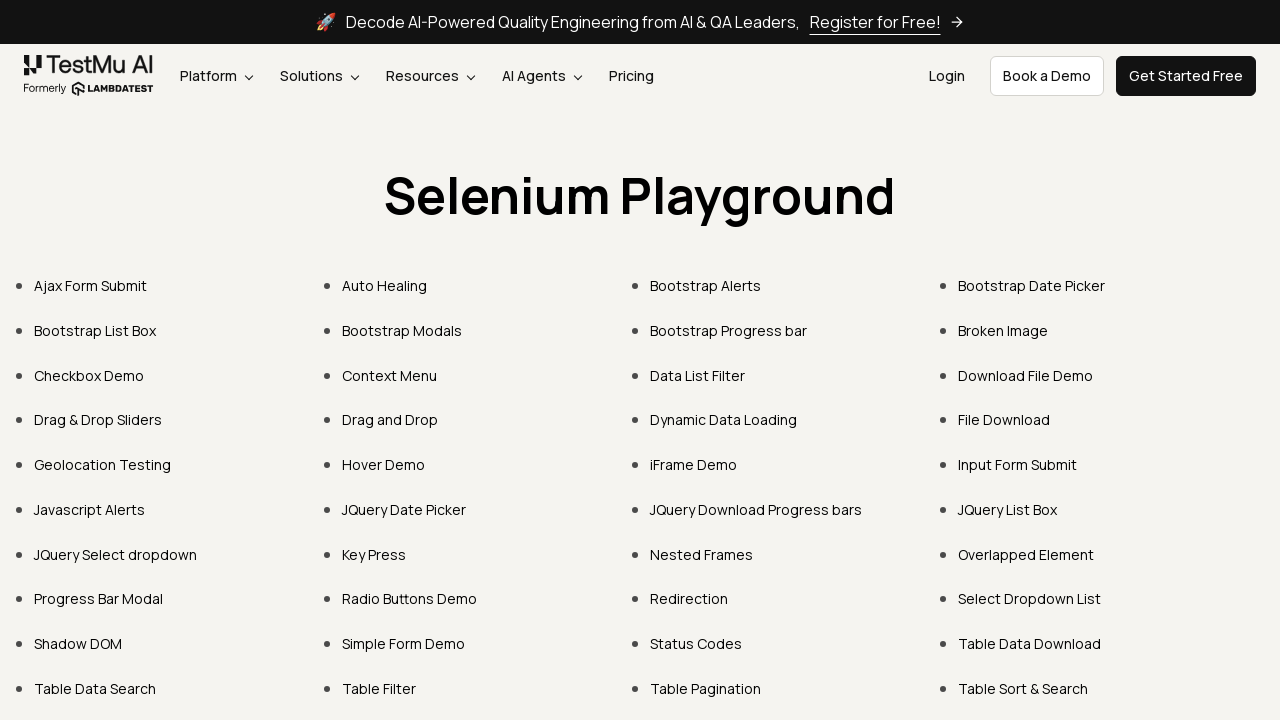

Clicked on Hover Demo link at (384, 464) on xpath=//a[normalize-space()="Hover Demo"]
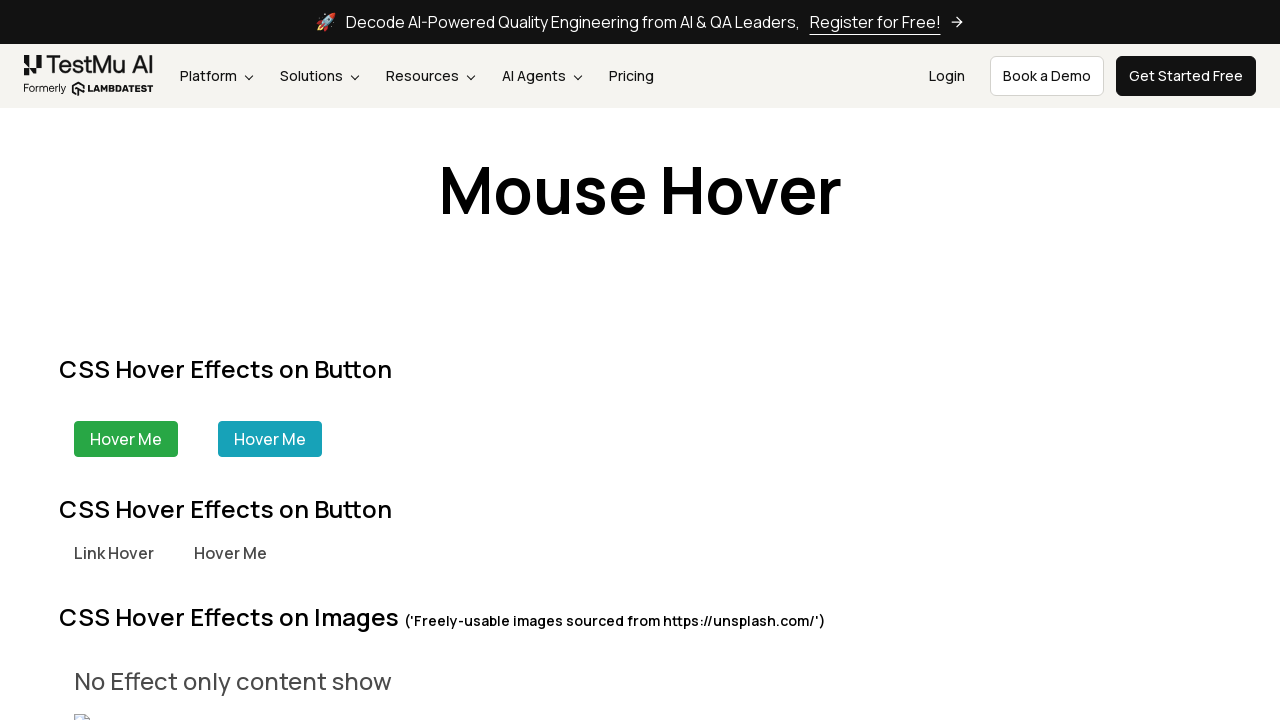

Located the first hover demo button
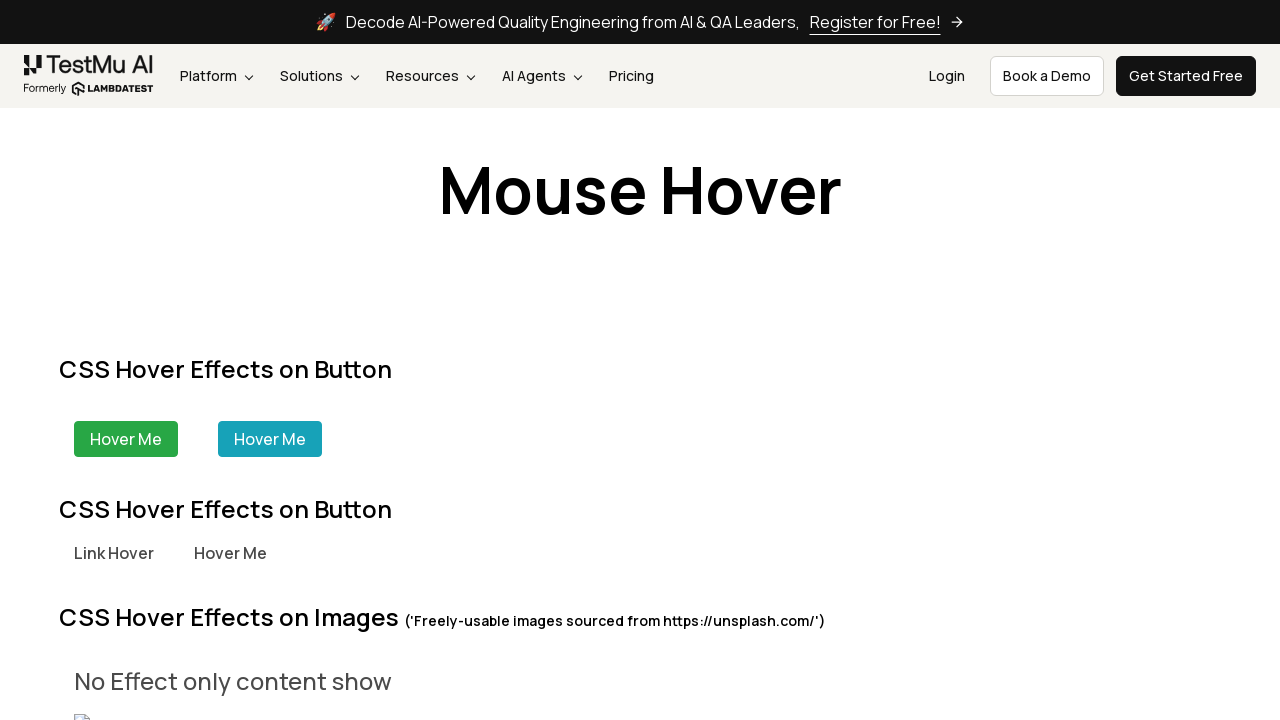

Hovered over the first button to trigger hover color change at (126, 439) on xpath=//div[@class="bg-green-100 border border-green-100 text-white px-15 py-5 r
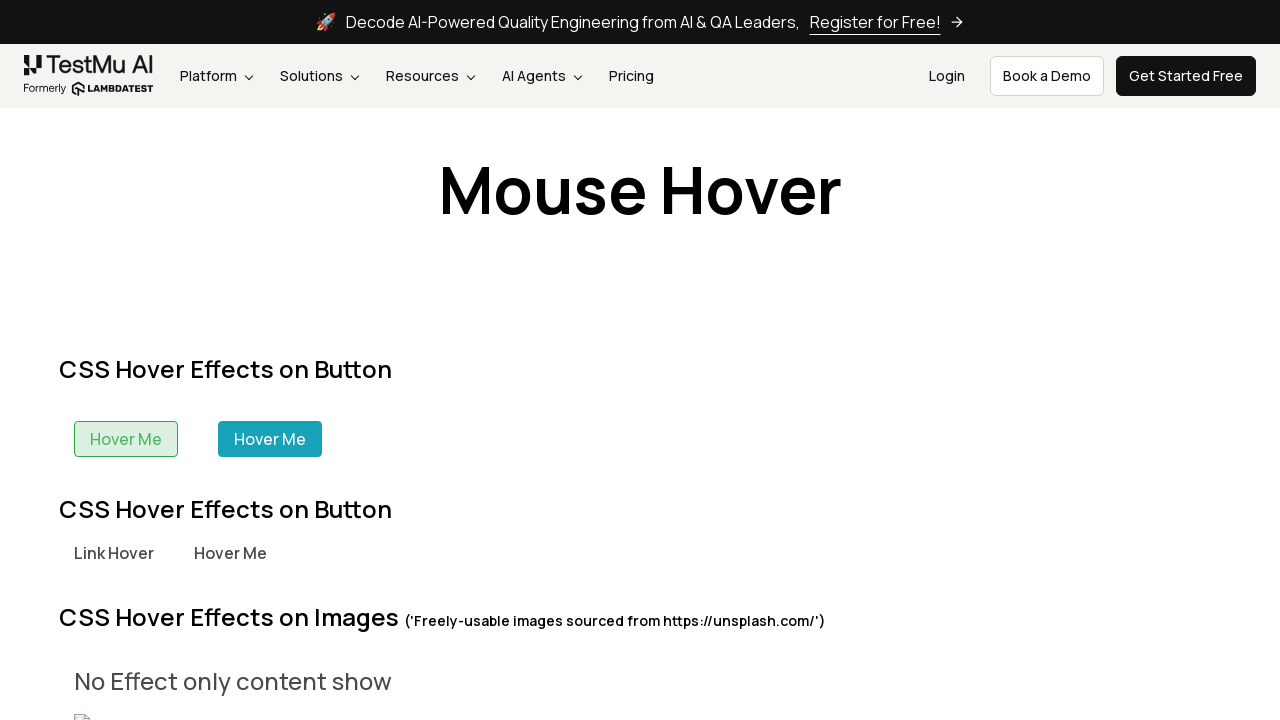

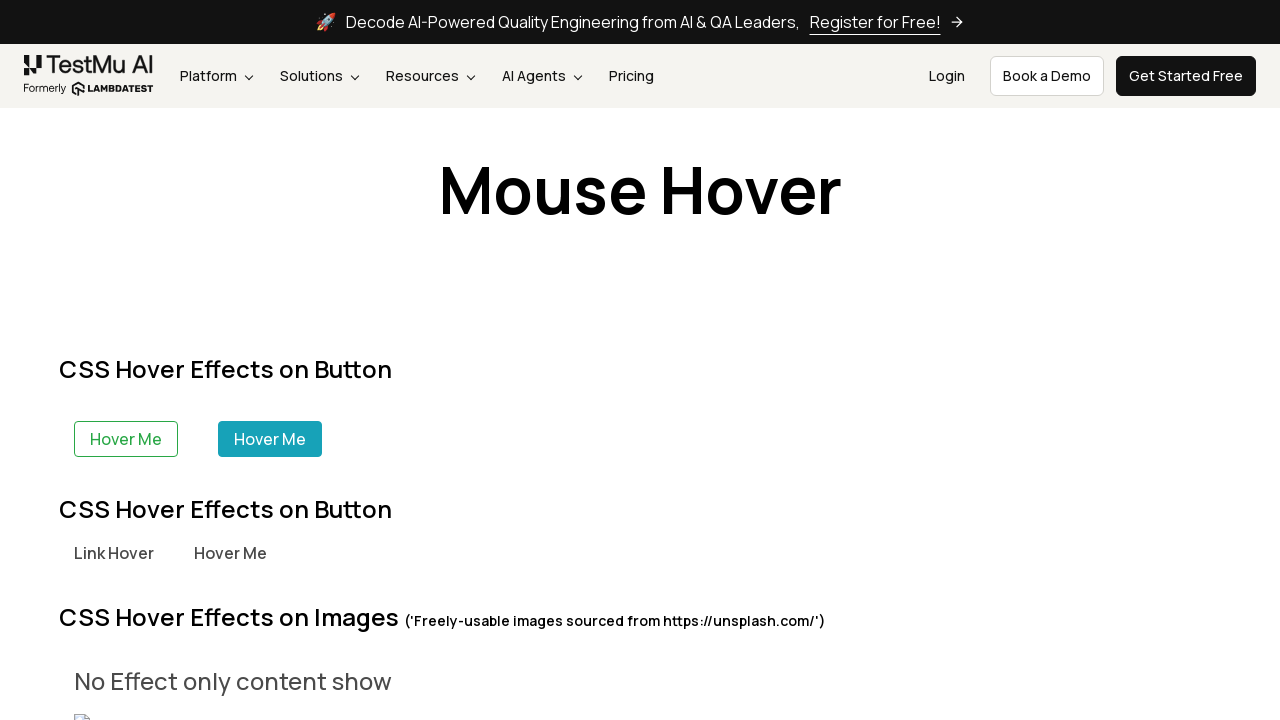